Tests file upload functionality on the Heroku test app by selecting a file through the file upload input field

Starting URL: https://the-internet.herokuapp.com/upload

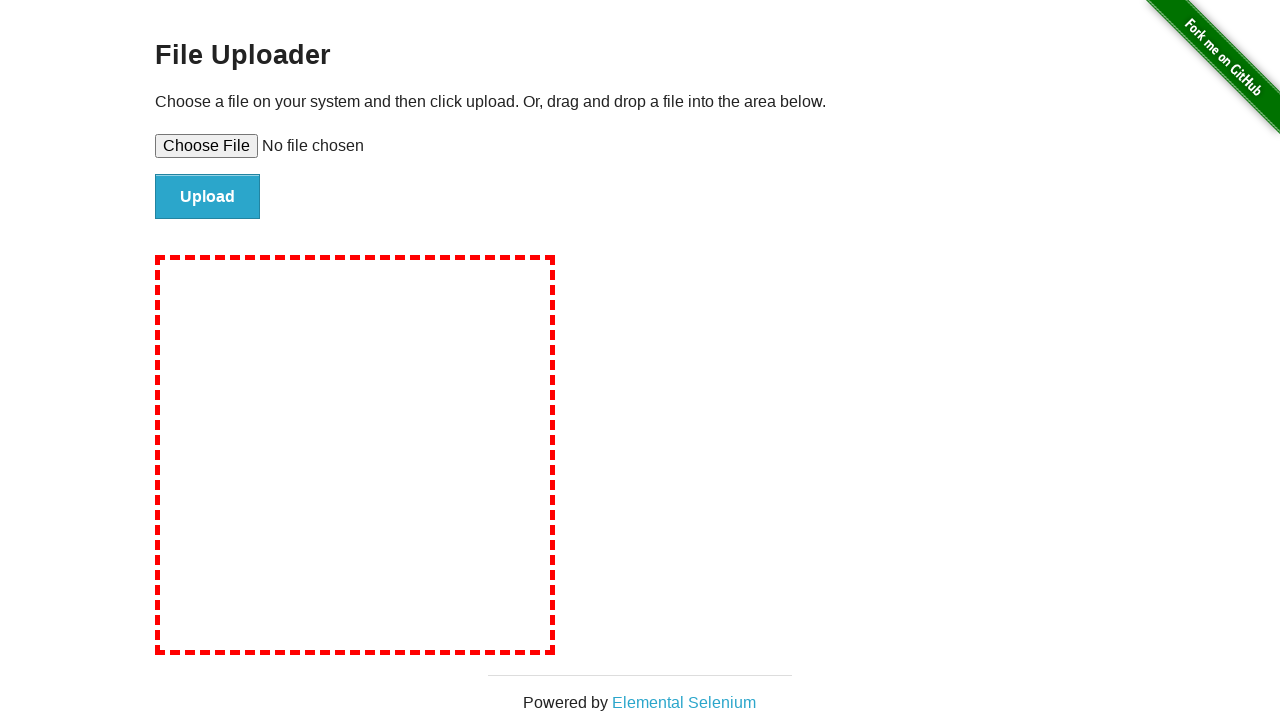

Created temporary test file for upload
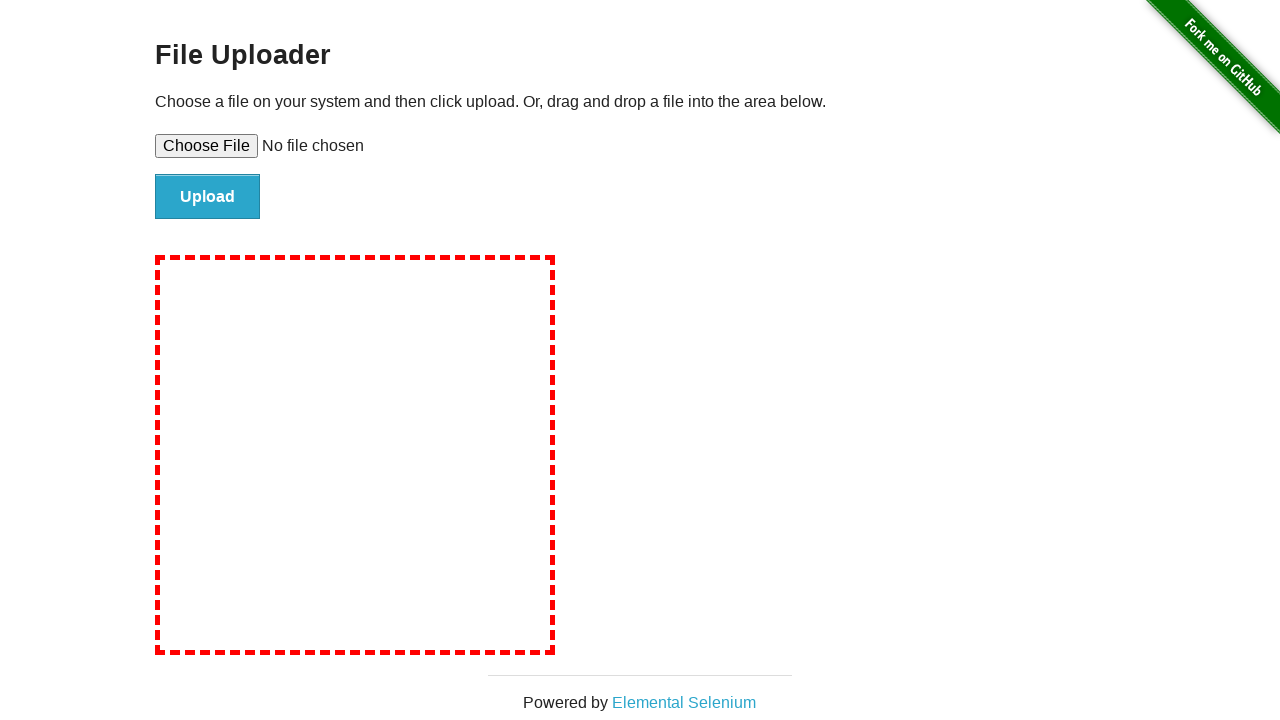

Selected file for upload using file input field
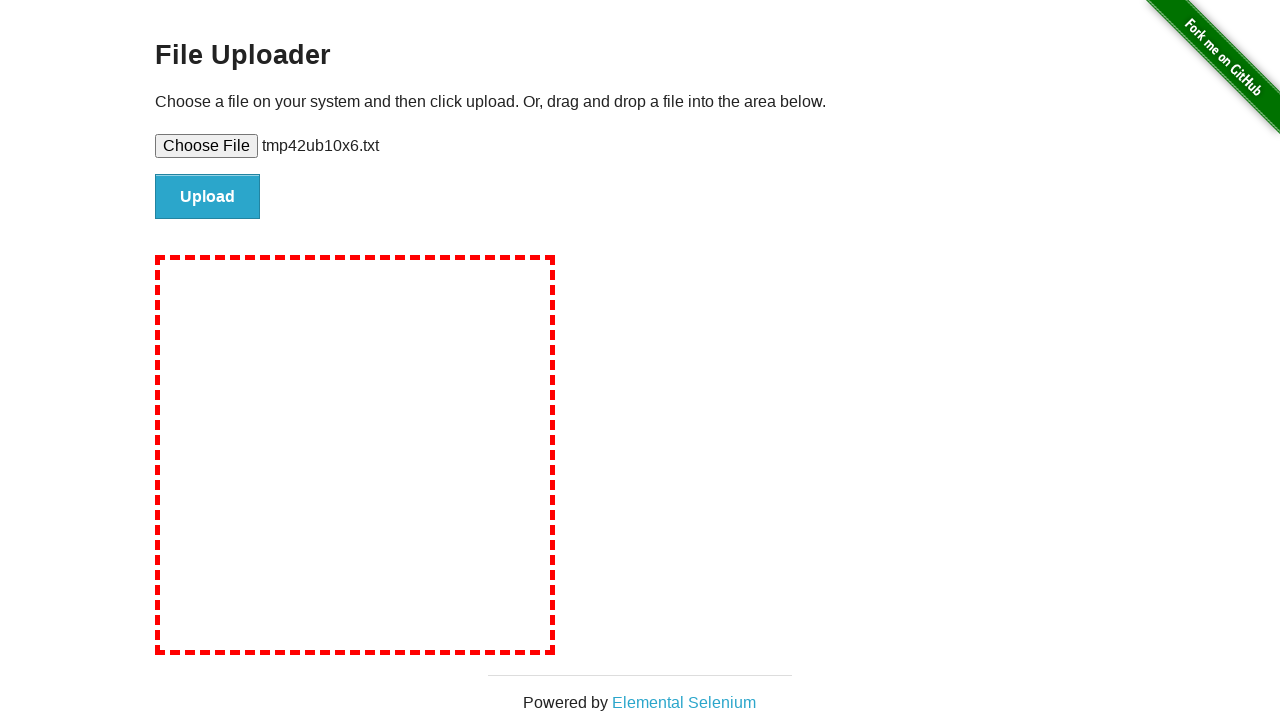

Clicked upload button to submit the file at (208, 197) on #file-submit
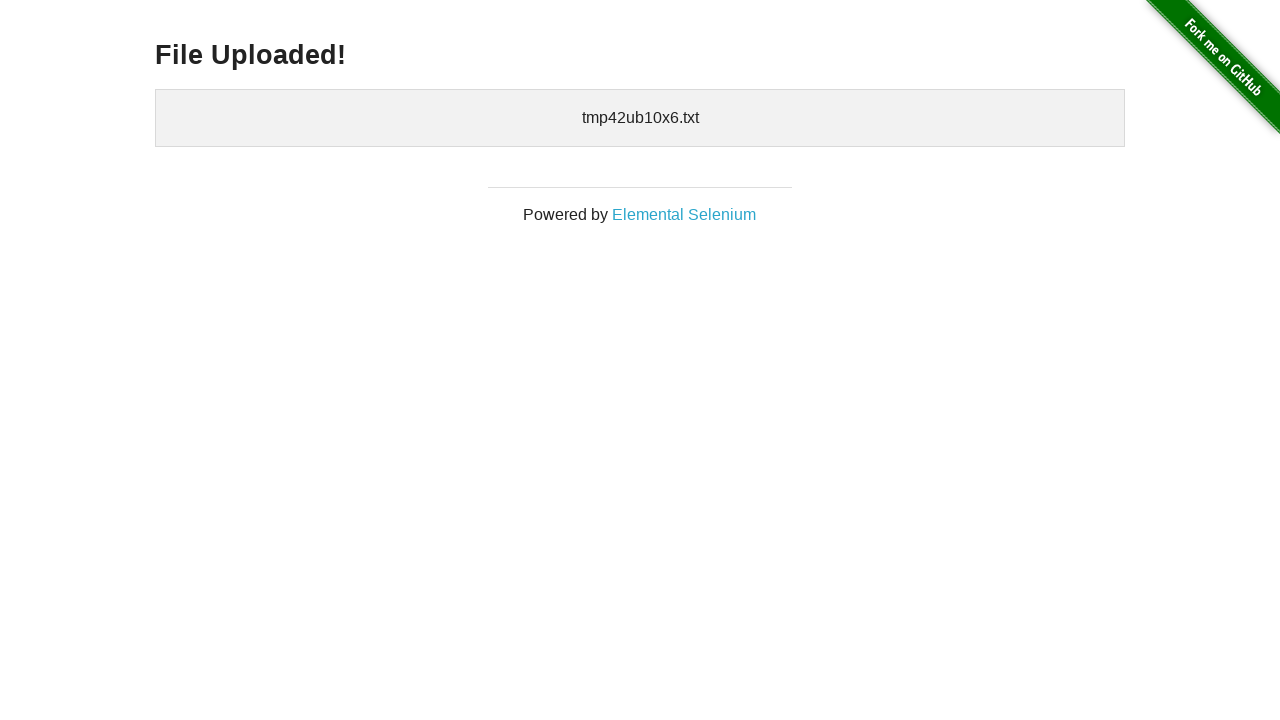

Upload confirmation page loaded successfully
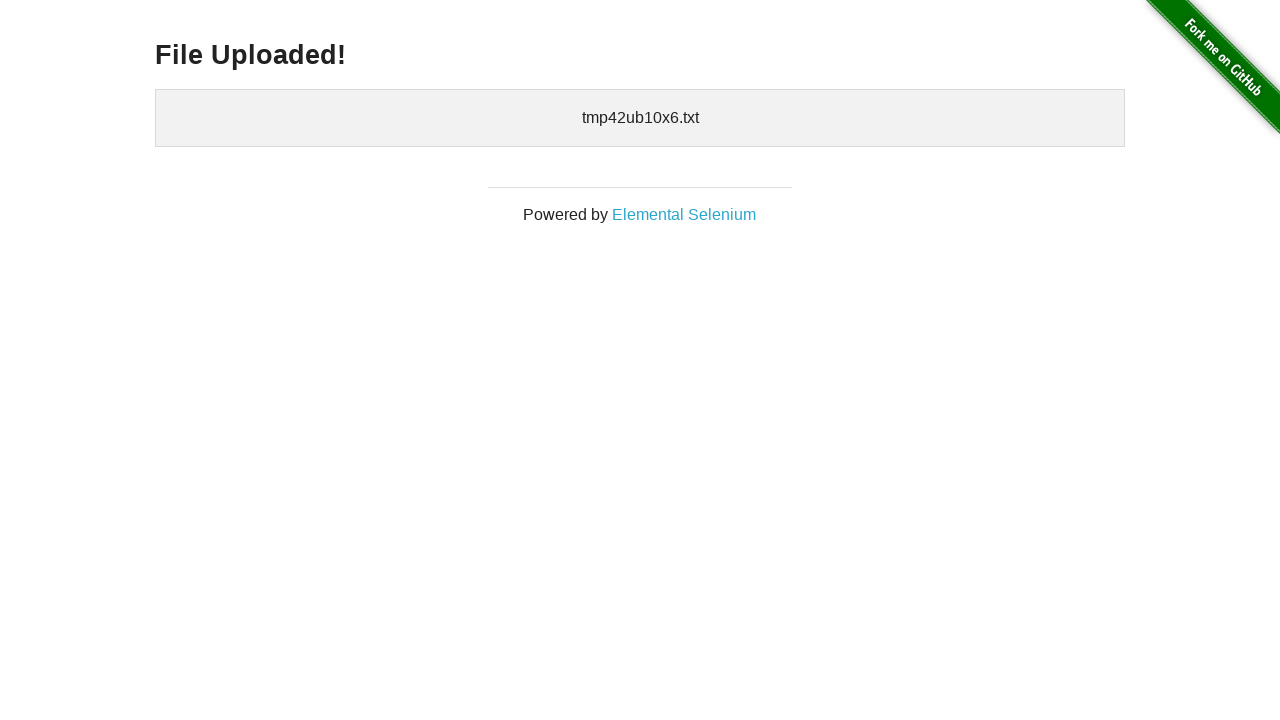

Cleaned up temporary test file
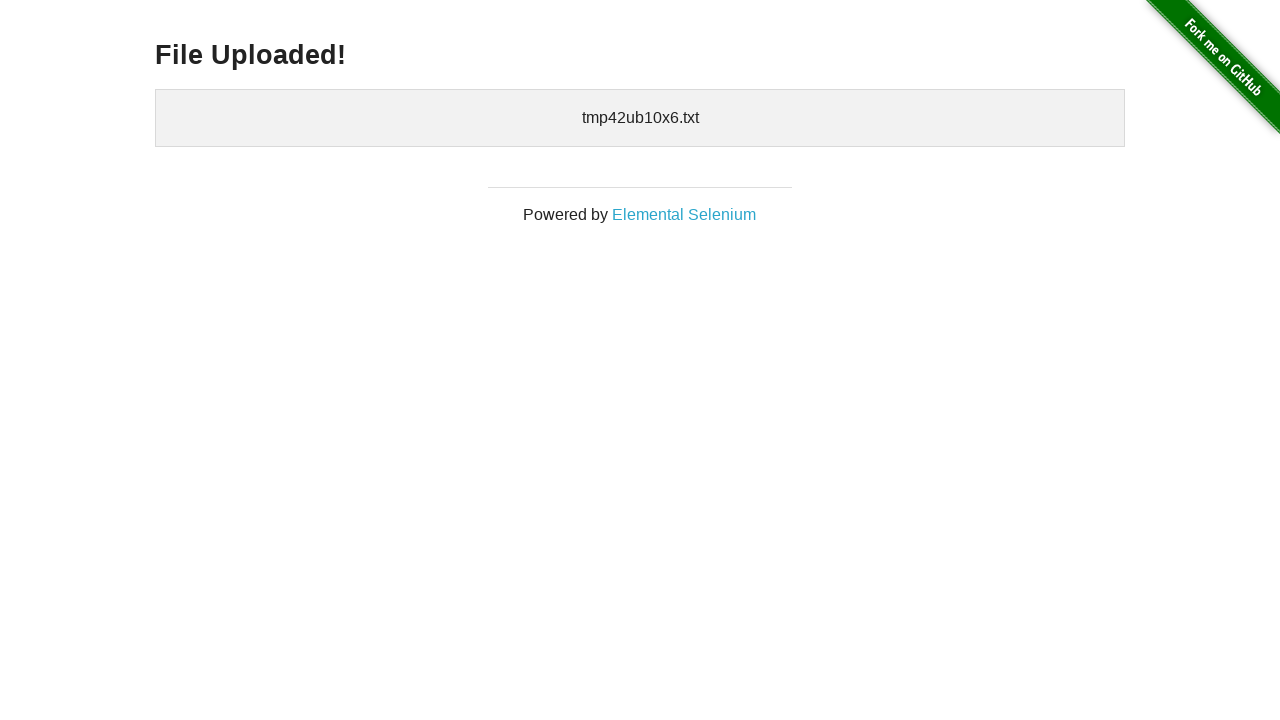

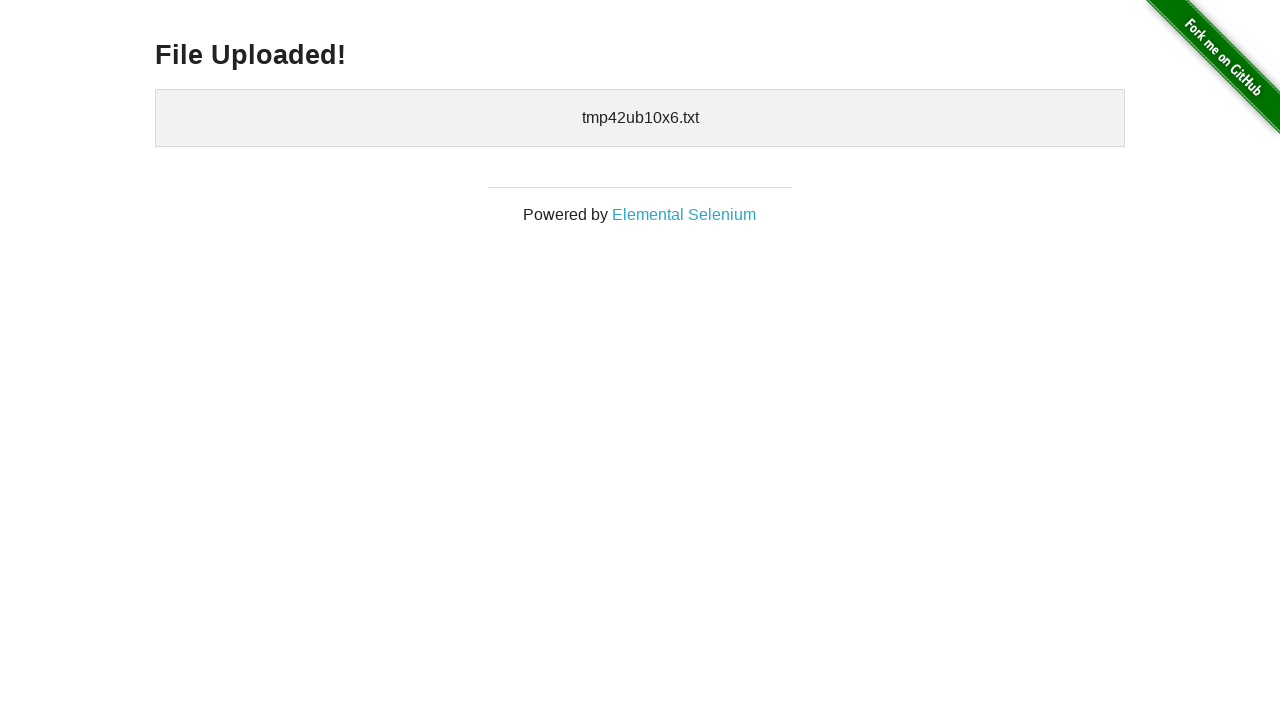